Navigates to Rahul Shetty Academy website and verifies the page loads by checking the title is present

Starting URL: https://rahulshettyacademy.com

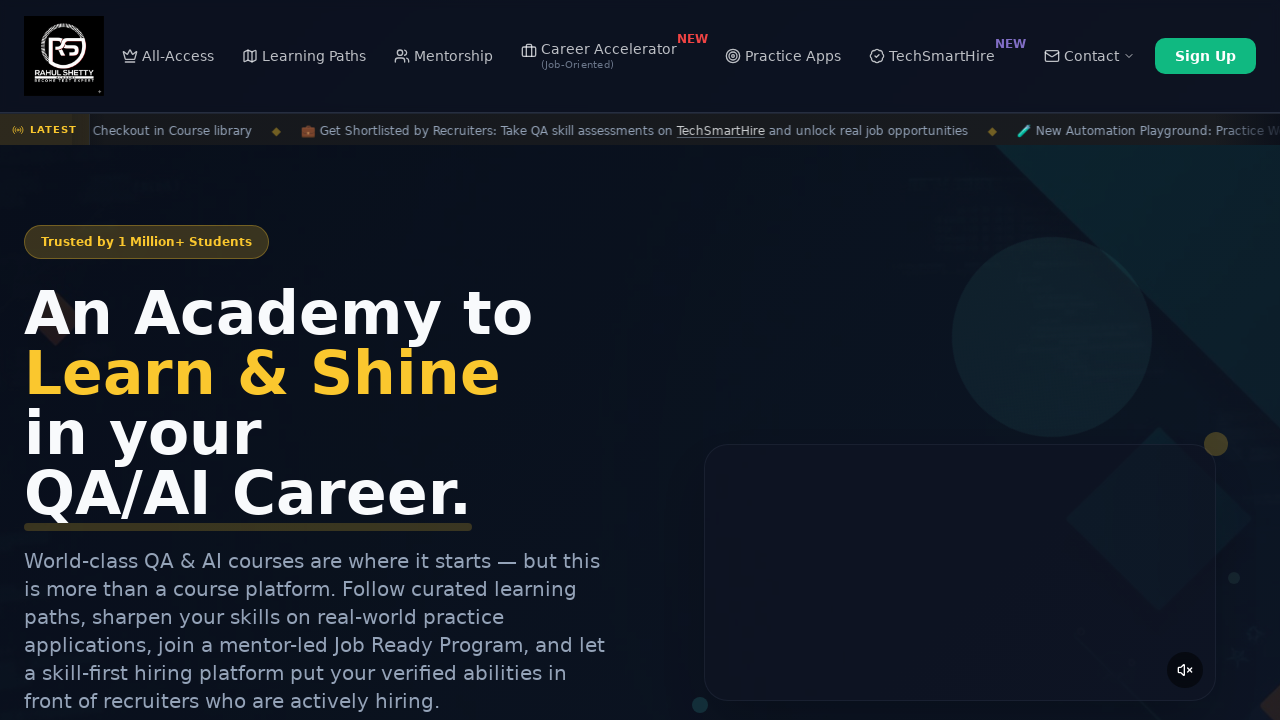

Waited for page to reach domcontentloaded state
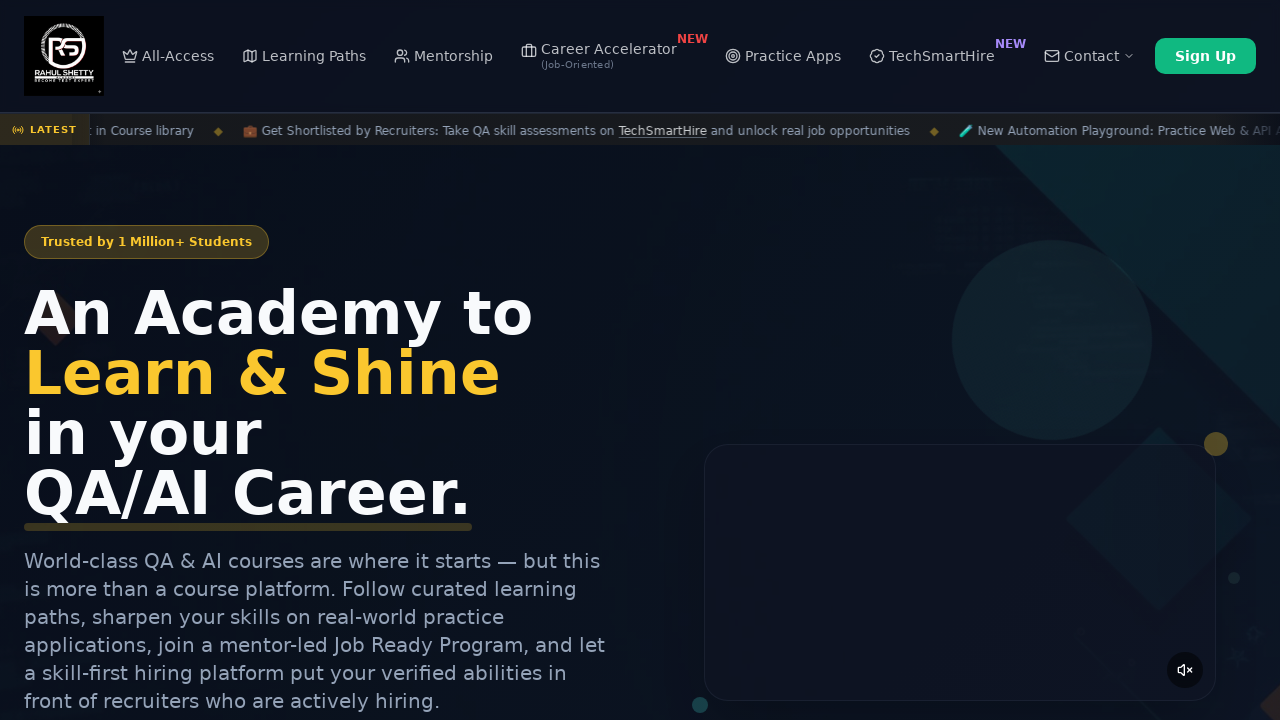

Verified page title is not empty - page loaded successfully
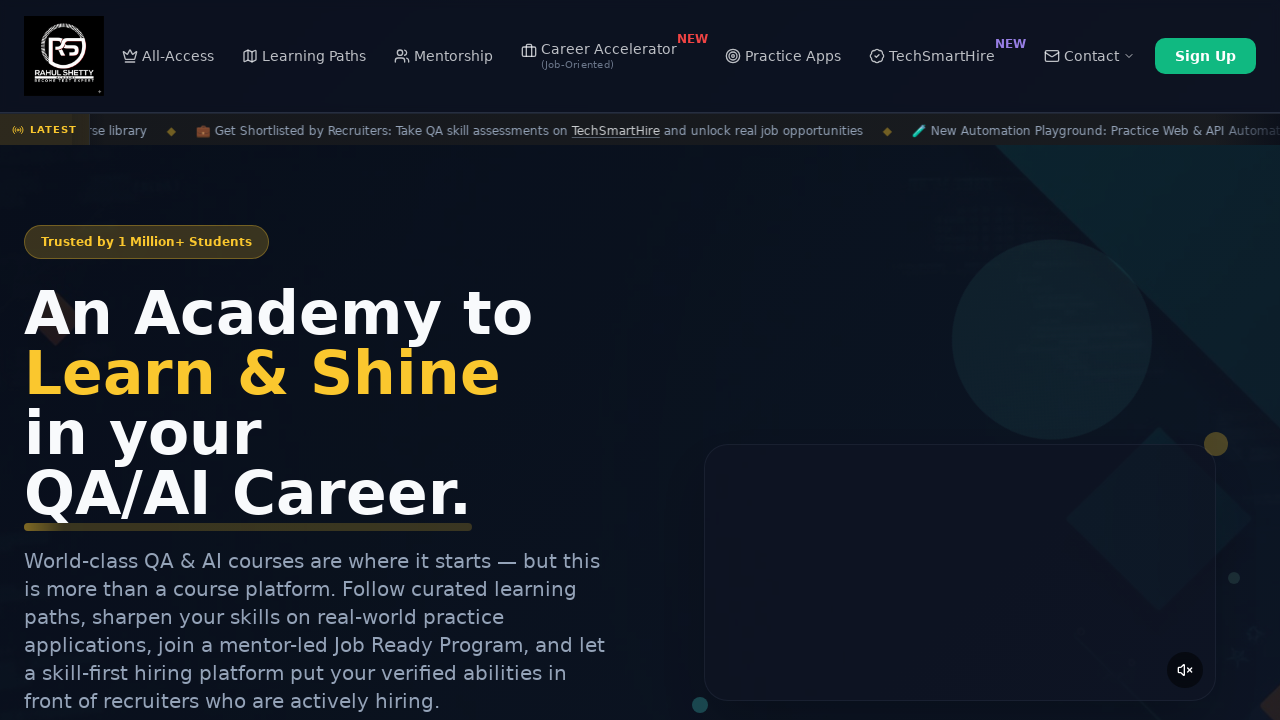

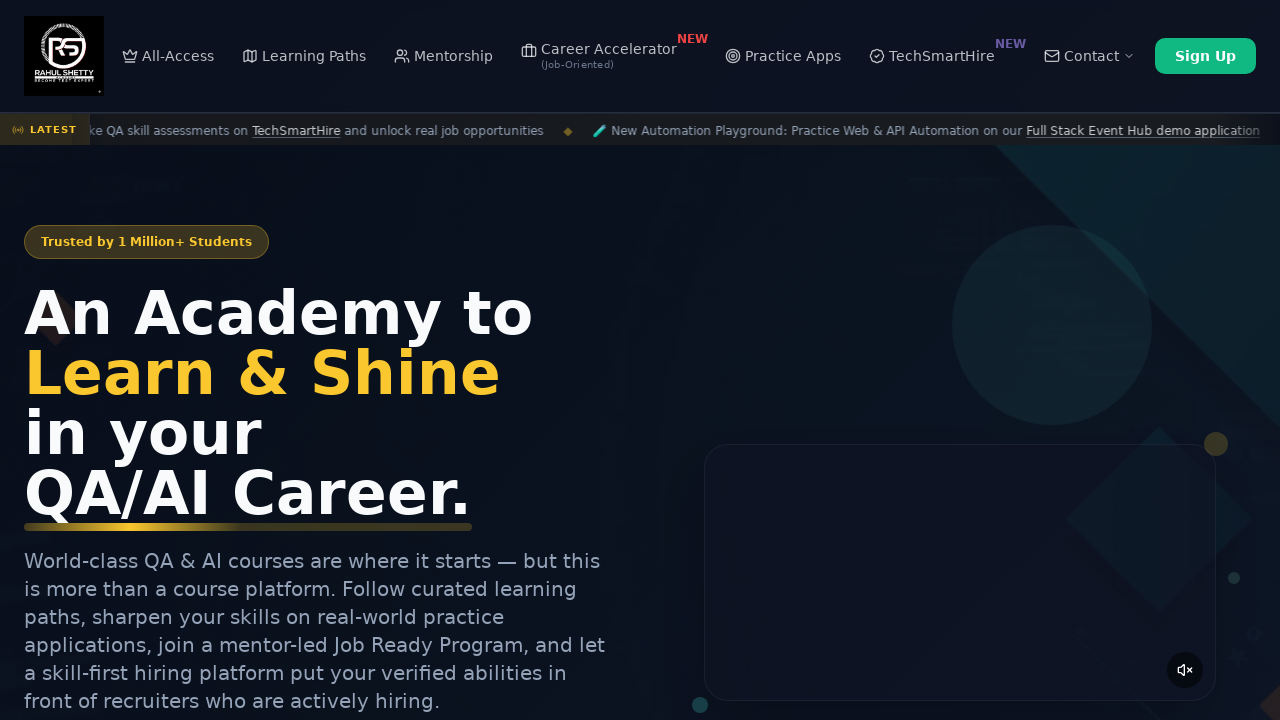